Tests multiple checkbox selection functionality by clicking all three checkboxes and submitting the form, then verifying the result is displayed

Starting URL: https://www.qa-practice.com/elements/checkbox/mult_checkbox

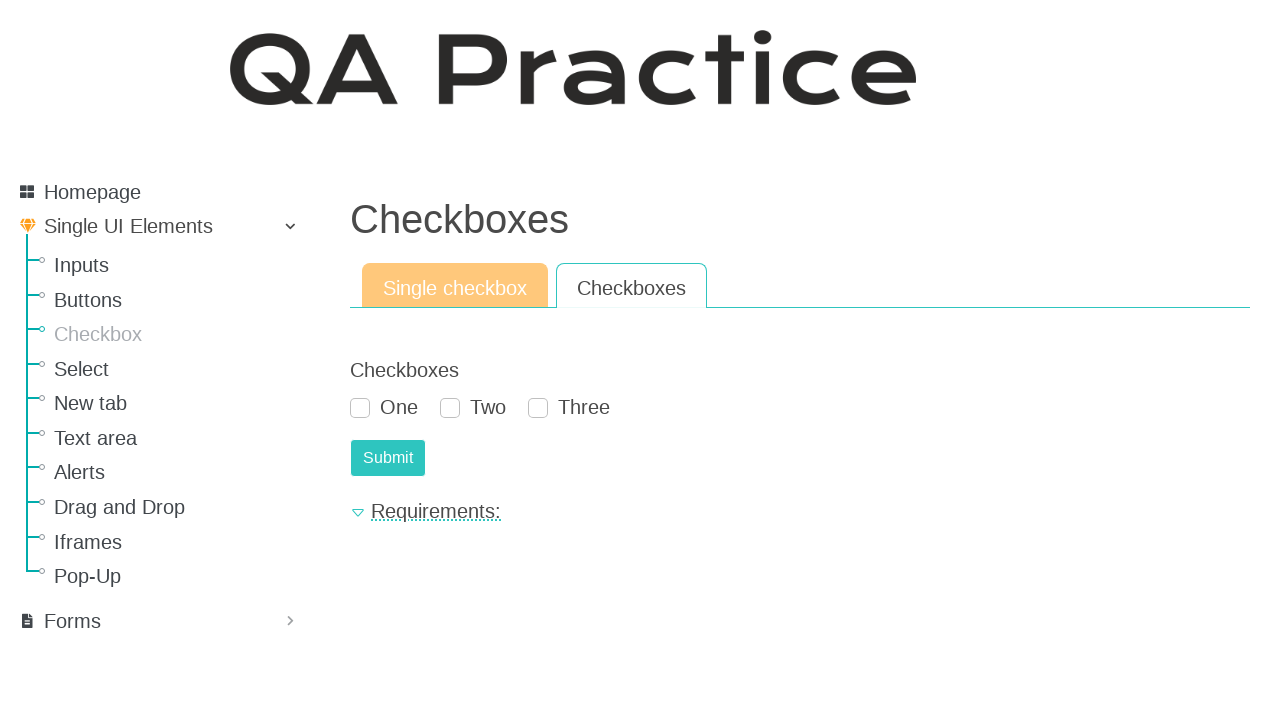

Clicked first checkbox at (360, 408) on #id_checkboxes_0
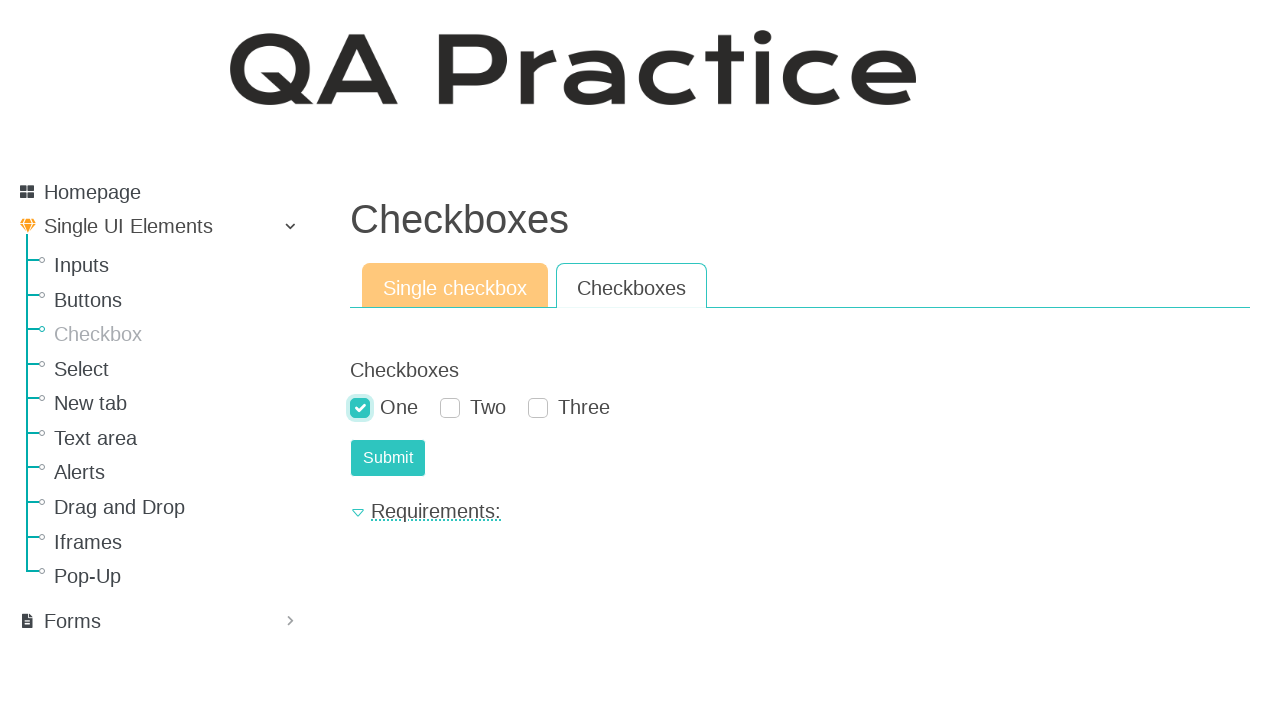

Clicked second checkbox at (450, 408) on #id_checkboxes_1
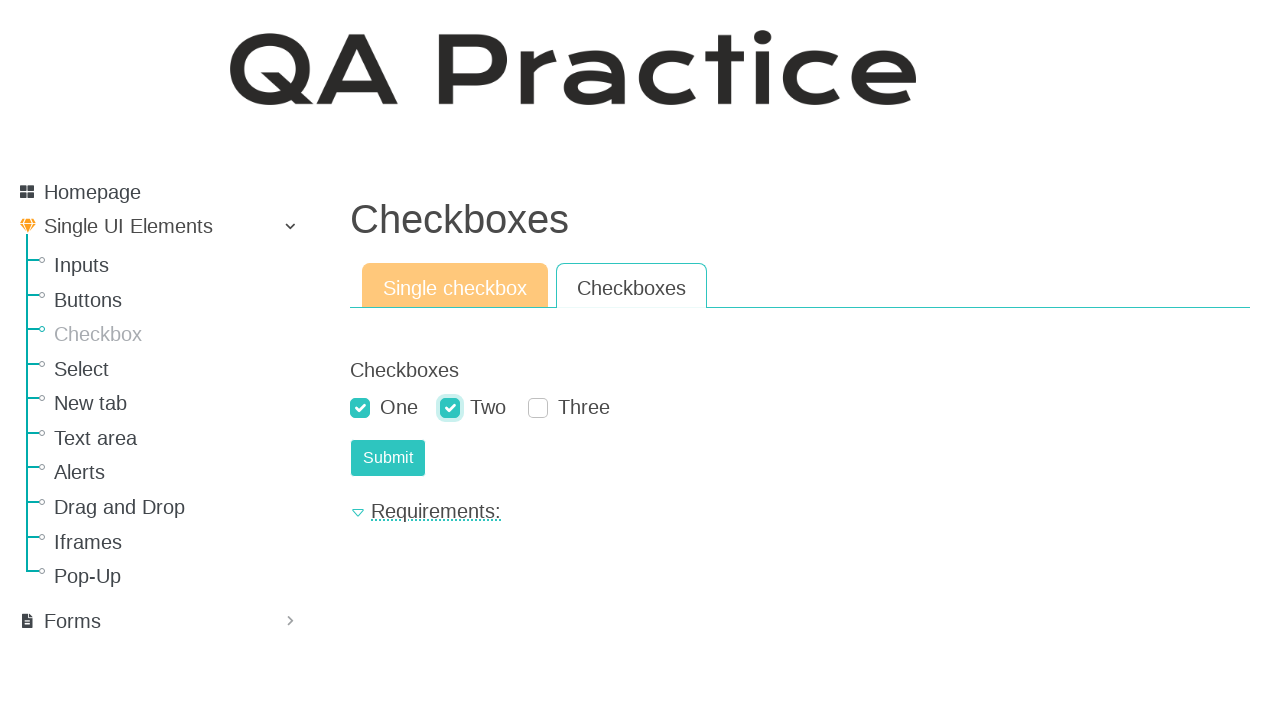

Clicked third checkbox at (538, 408) on #id_checkboxes_2
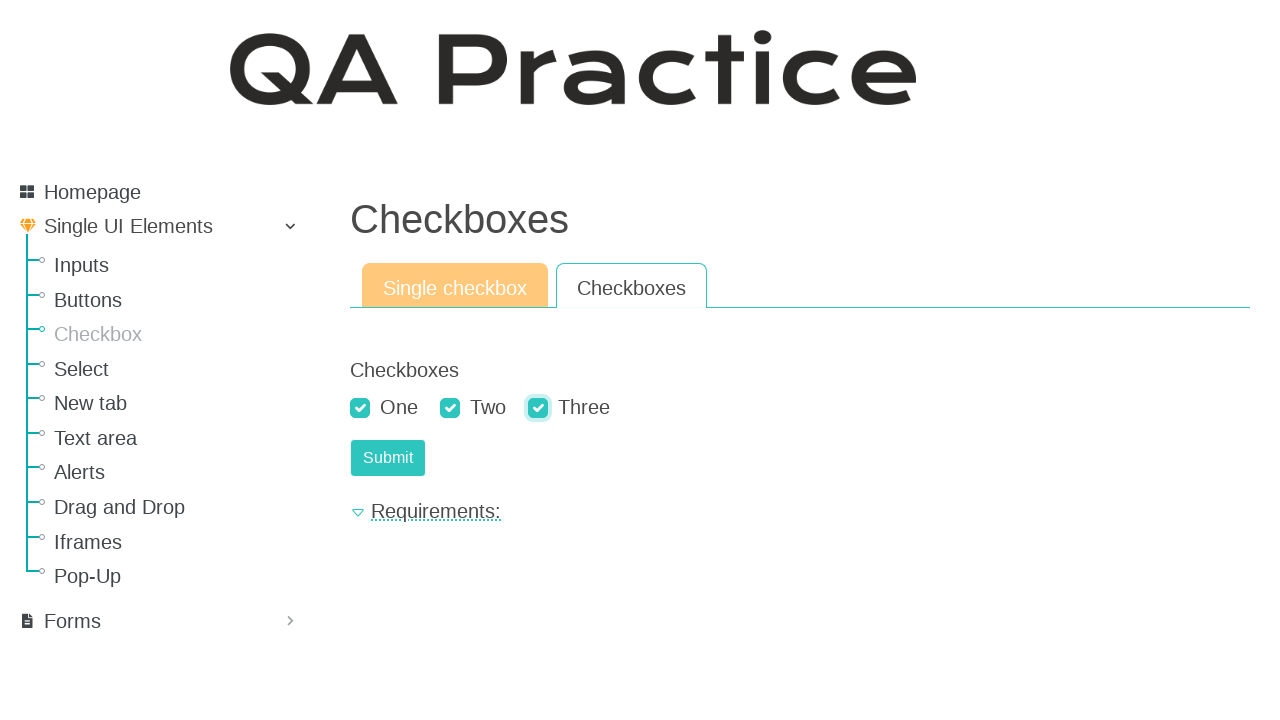

Clicked submit button to submit form with all three checkboxes selected at (388, 458) on #submit-id-submit
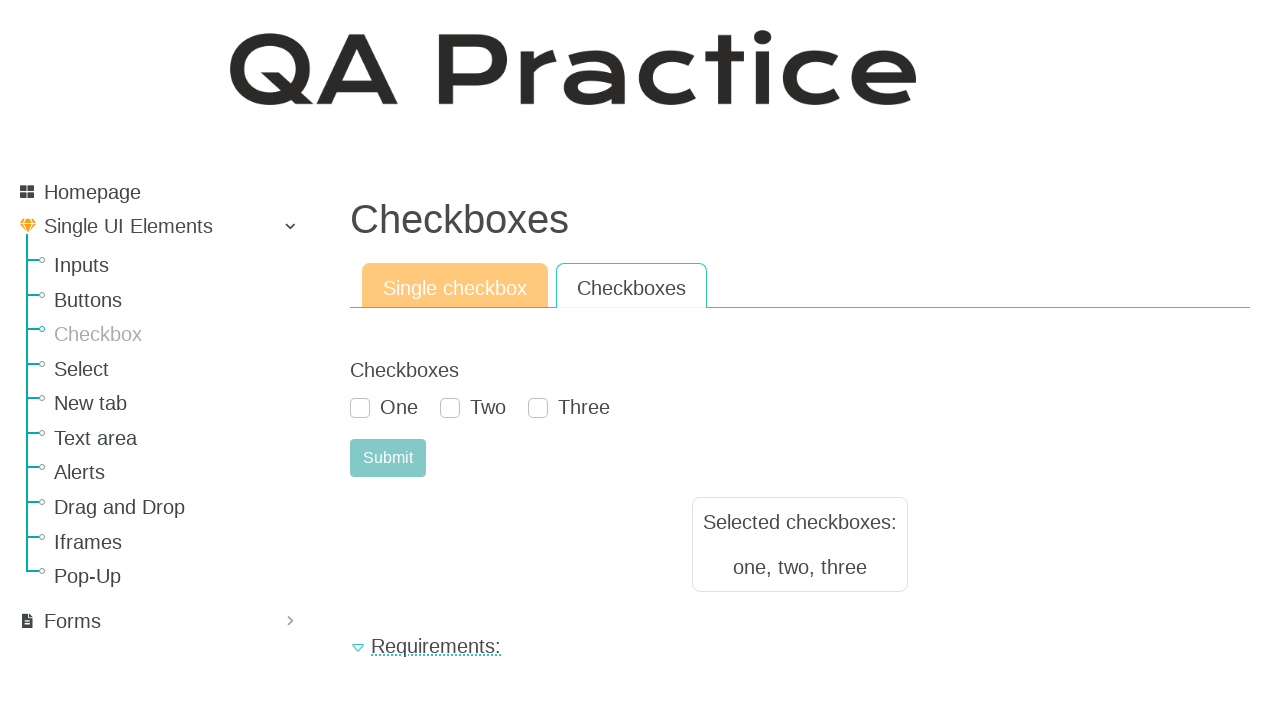

Result text displayed after form submission
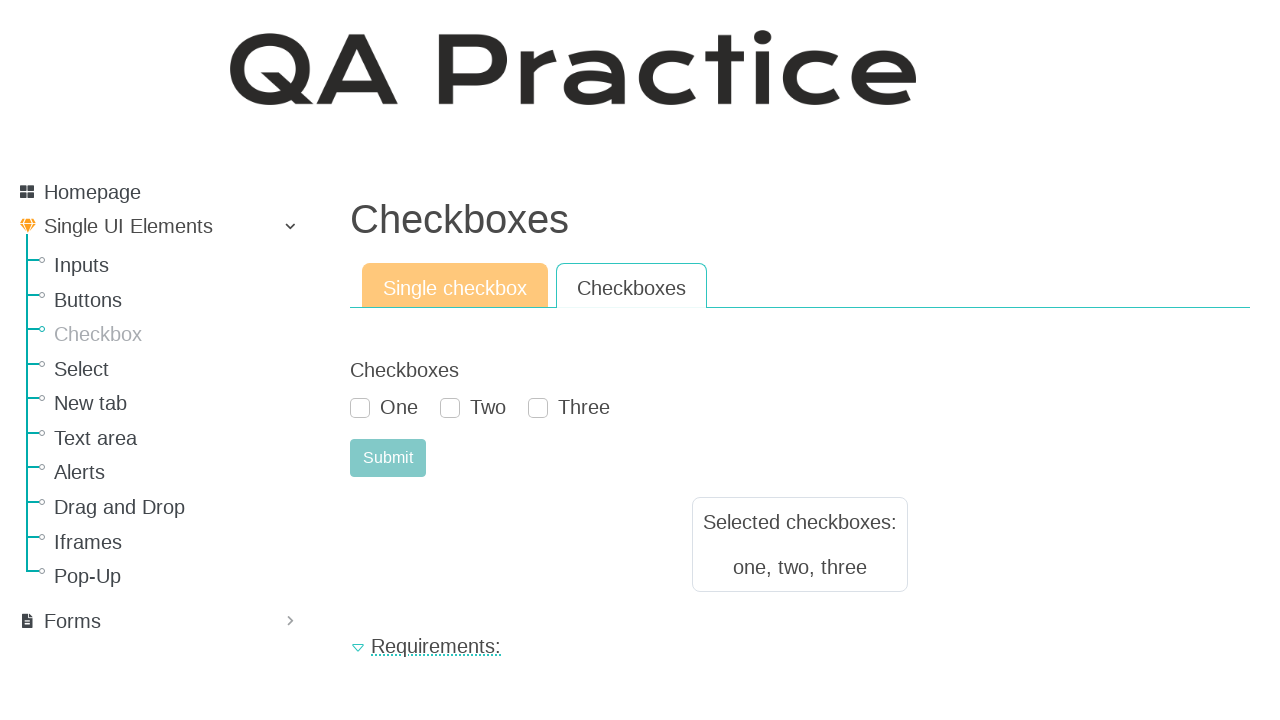

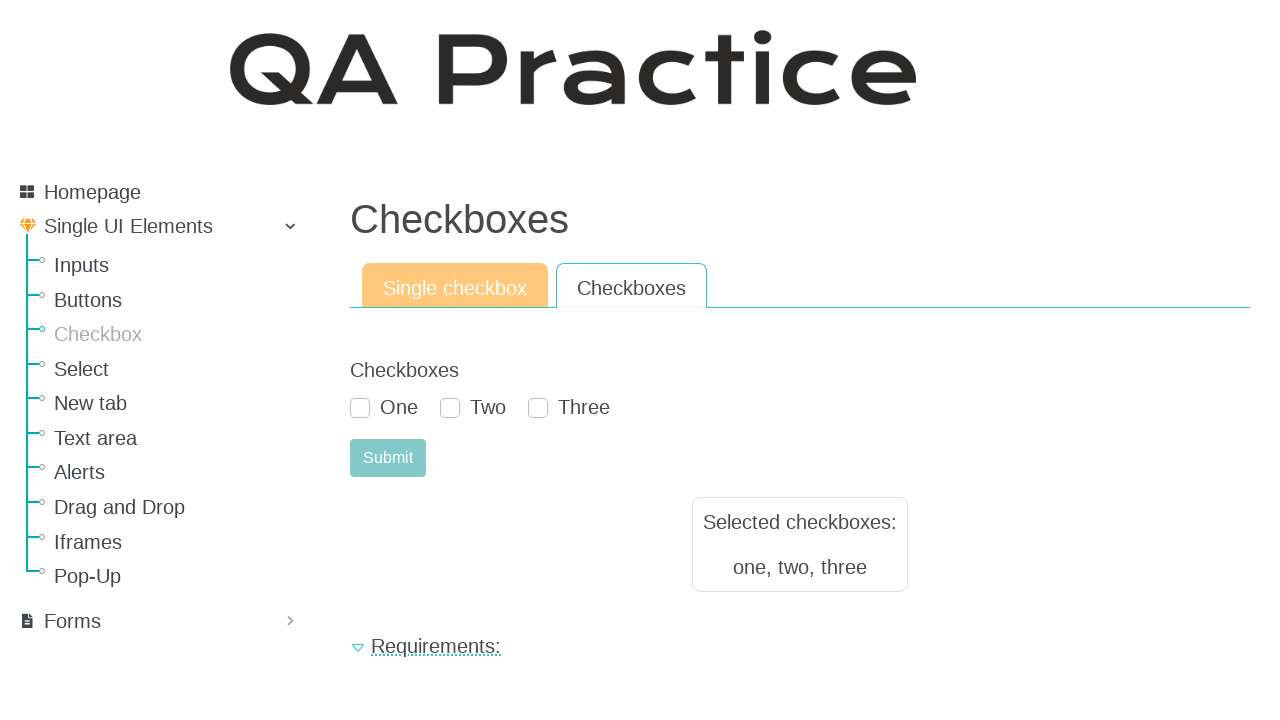